Tests editing a todo item by double-clicking, changing text, and pressing Enter

Starting URL: https://demo.playwright.dev/todomvc

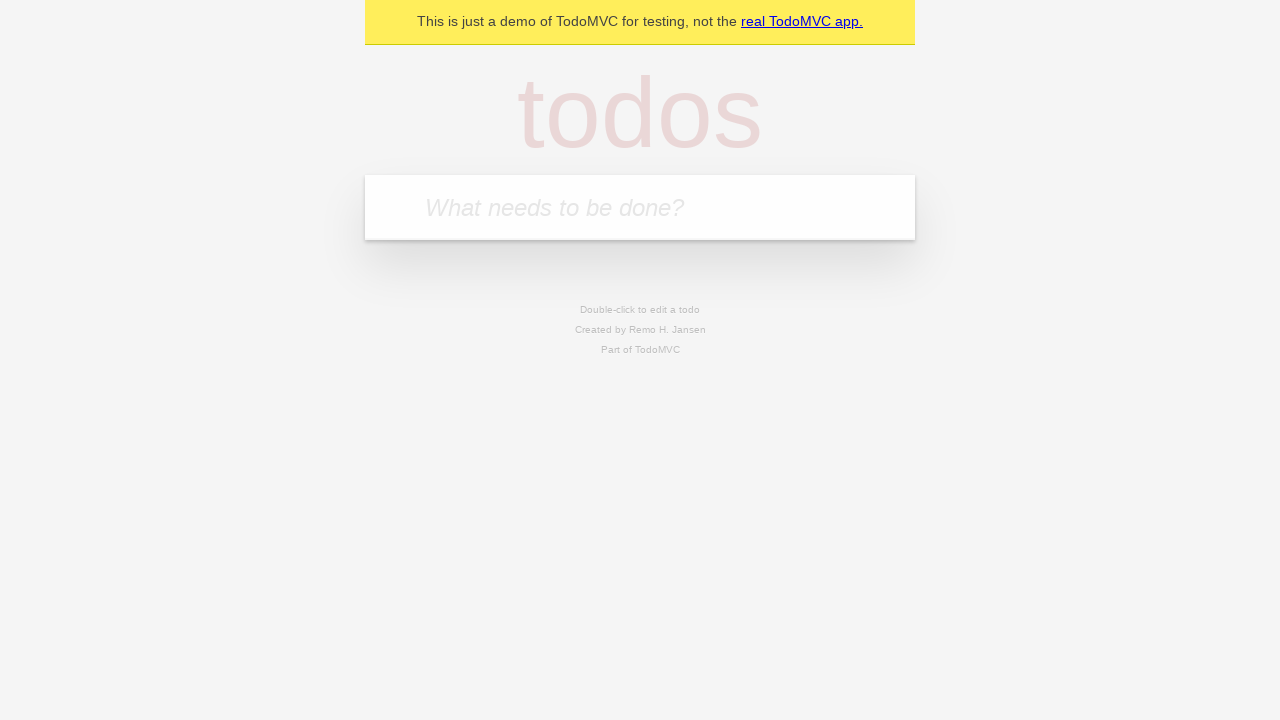

Filled new todo field with 'buy some cheese' on internal:attr=[placeholder="What needs to be done?"i]
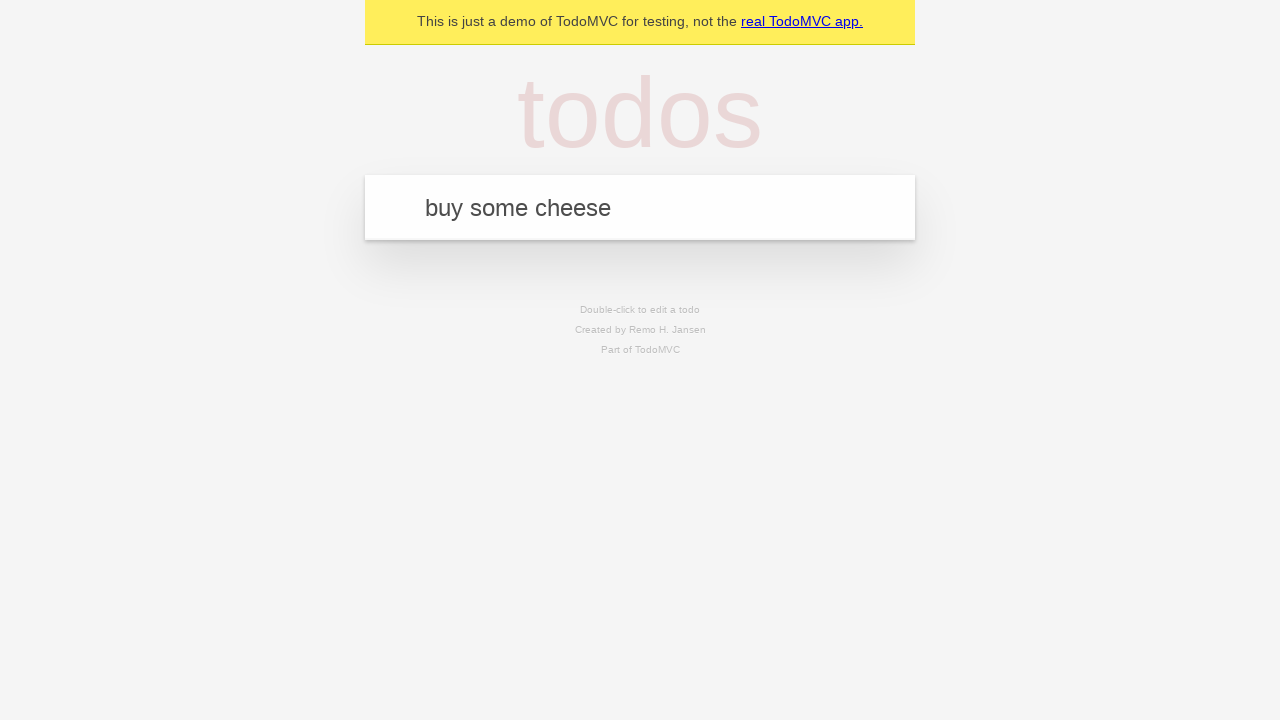

Pressed Enter to create first todo on internal:attr=[placeholder="What needs to be done?"i]
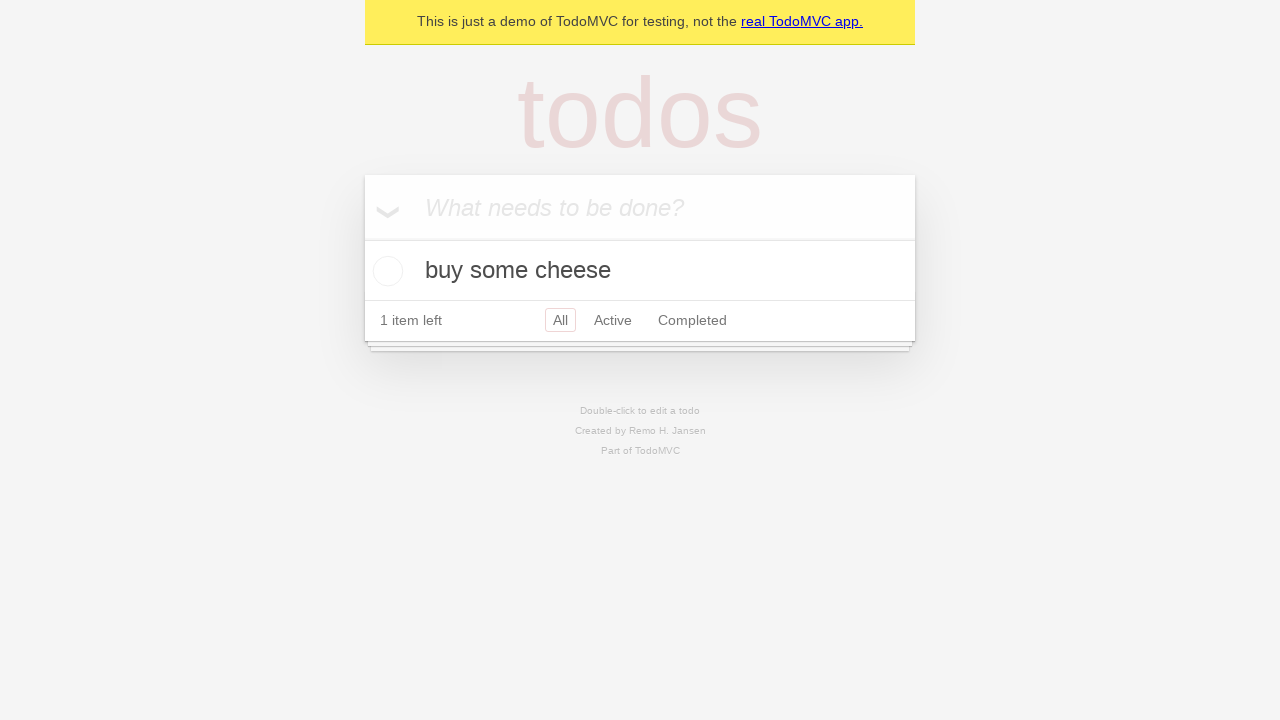

Filled new todo field with 'feed the cat' on internal:attr=[placeholder="What needs to be done?"i]
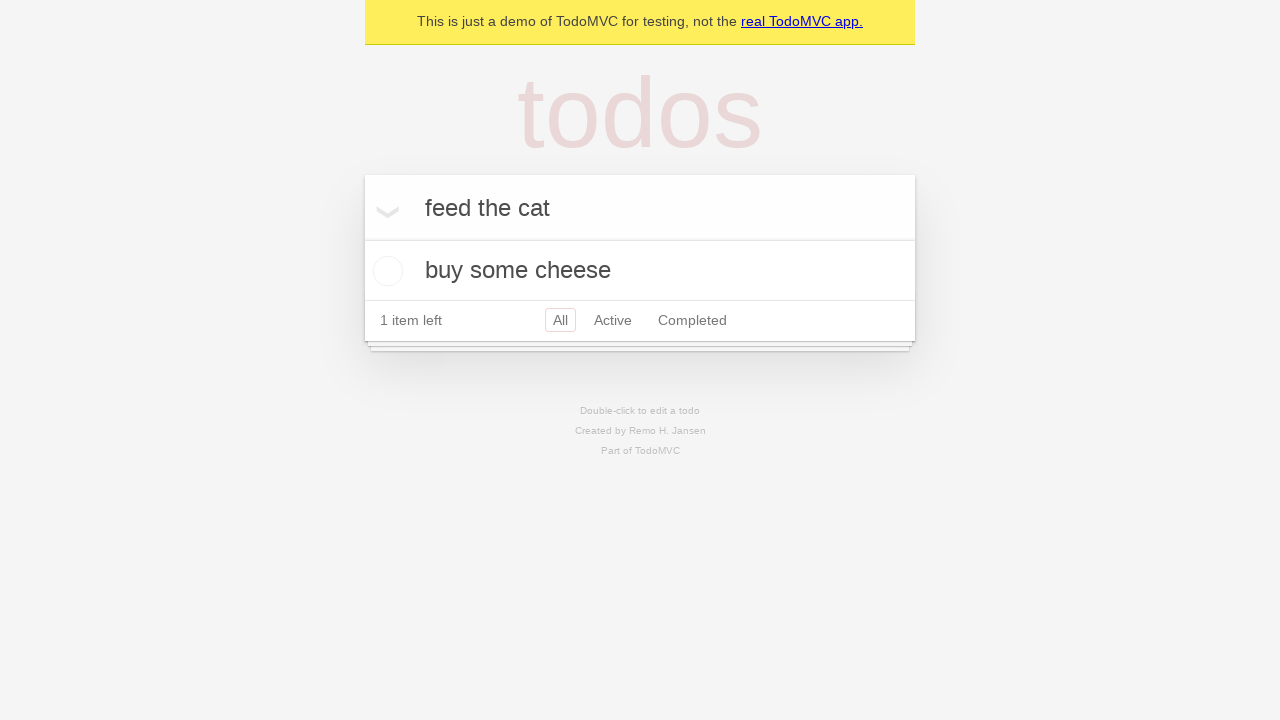

Pressed Enter to create second todo on internal:attr=[placeholder="What needs to be done?"i]
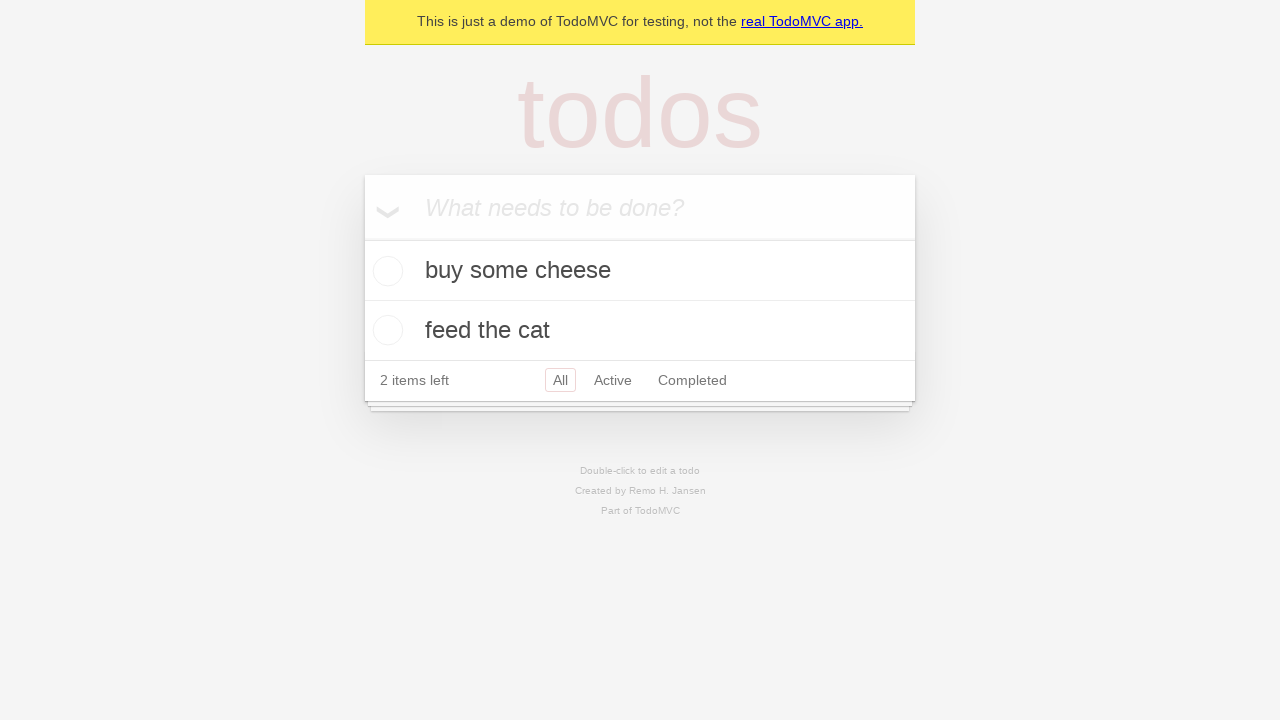

Filled new todo field with 'book a doctors appointment' on internal:attr=[placeholder="What needs to be done?"i]
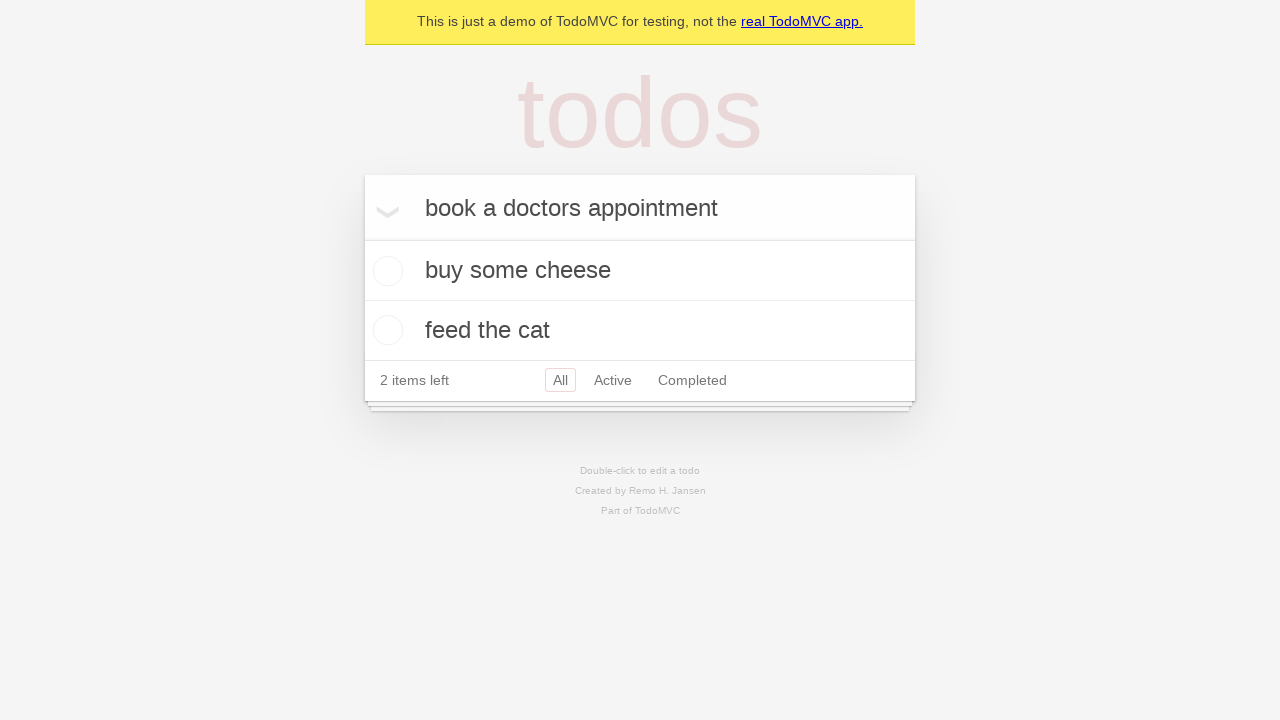

Pressed Enter to create third todo on internal:attr=[placeholder="What needs to be done?"i]
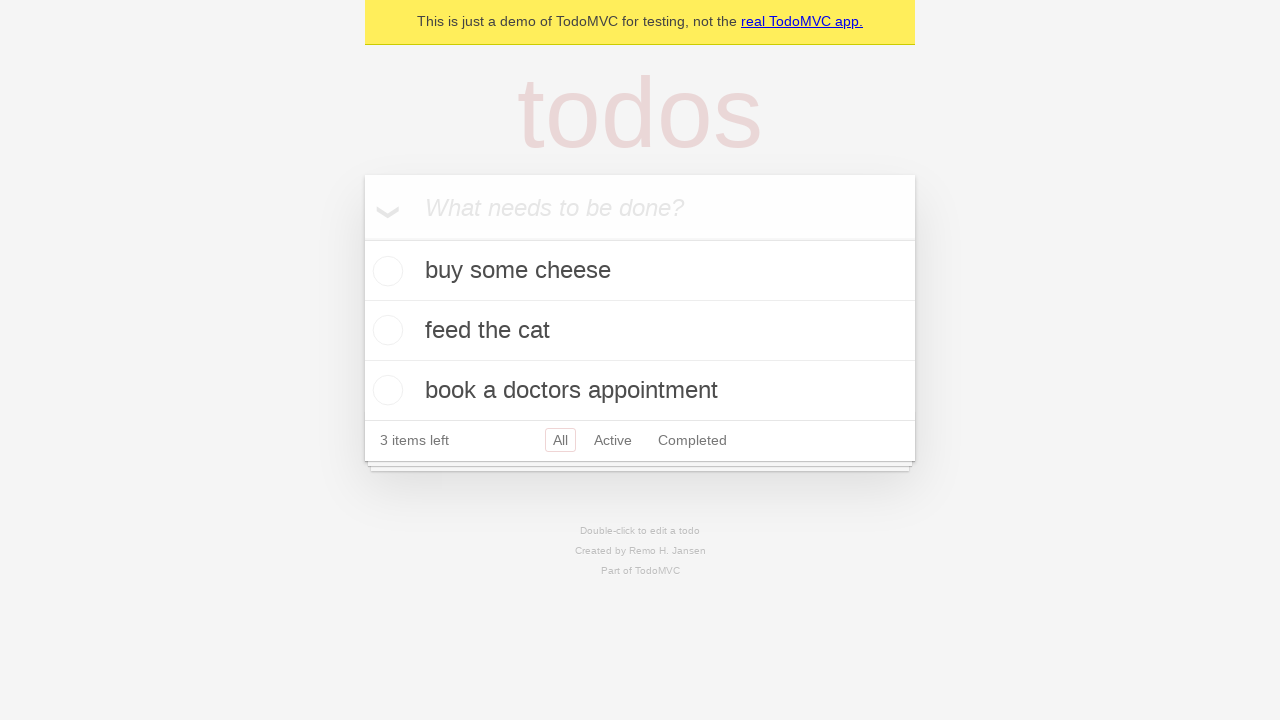

Double-clicked second todo item to enter edit mode at (640, 331) on internal:testid=[data-testid="todo-item"s] >> nth=1
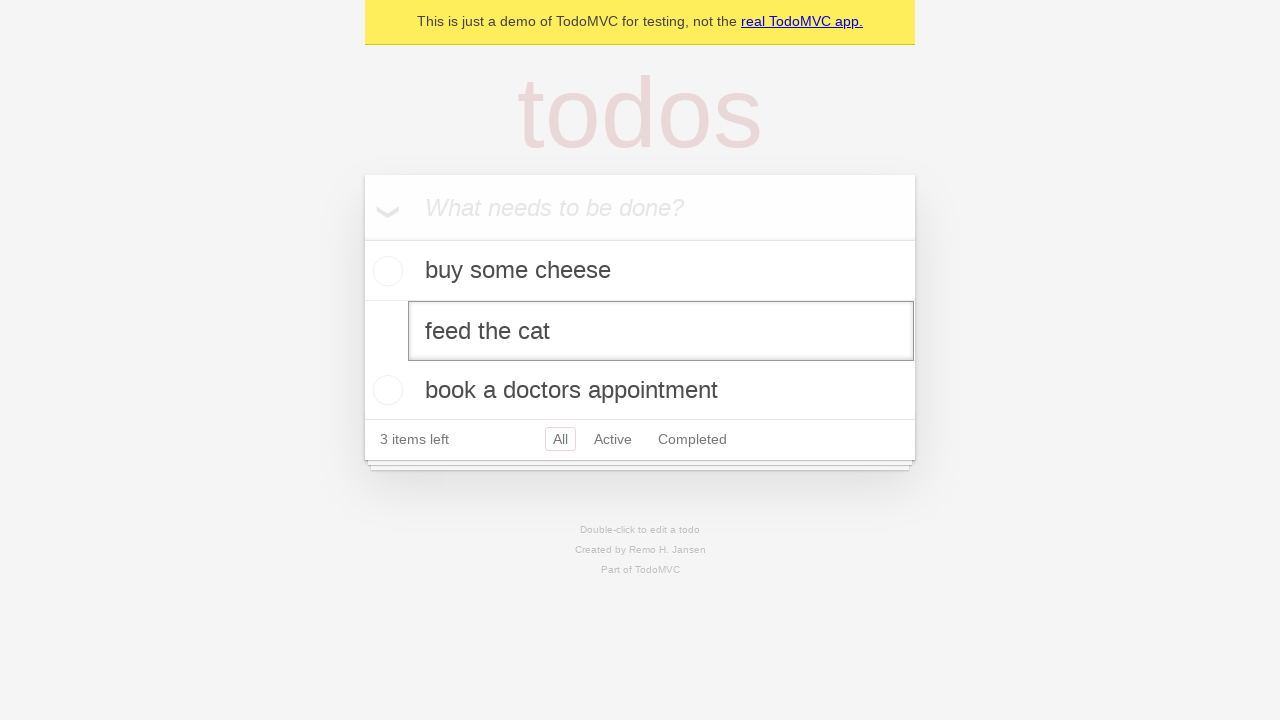

Changed todo text from 'feed the cat' to 'buy some sausages' on internal:testid=[data-testid="todo-item"s] >> nth=1 >> internal:role=textbox[nam
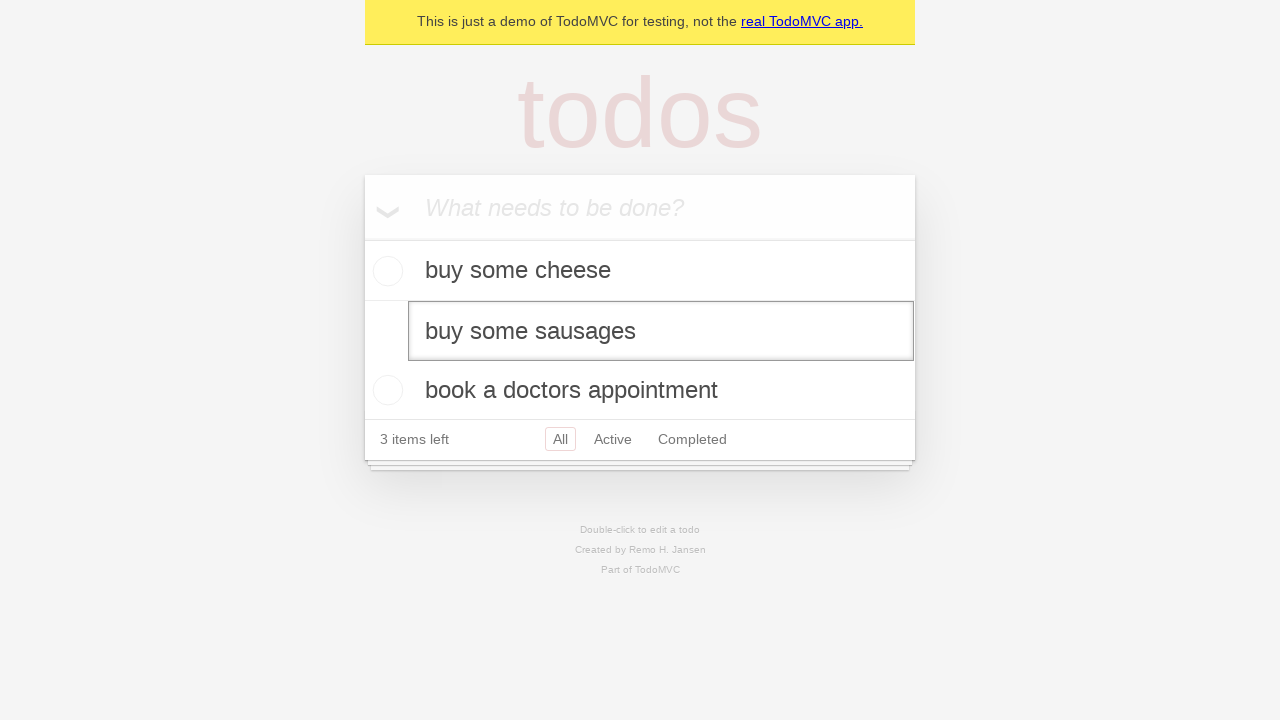

Pressed Enter to save the edited todo on internal:testid=[data-testid="todo-item"s] >> nth=1 >> internal:role=textbox[nam
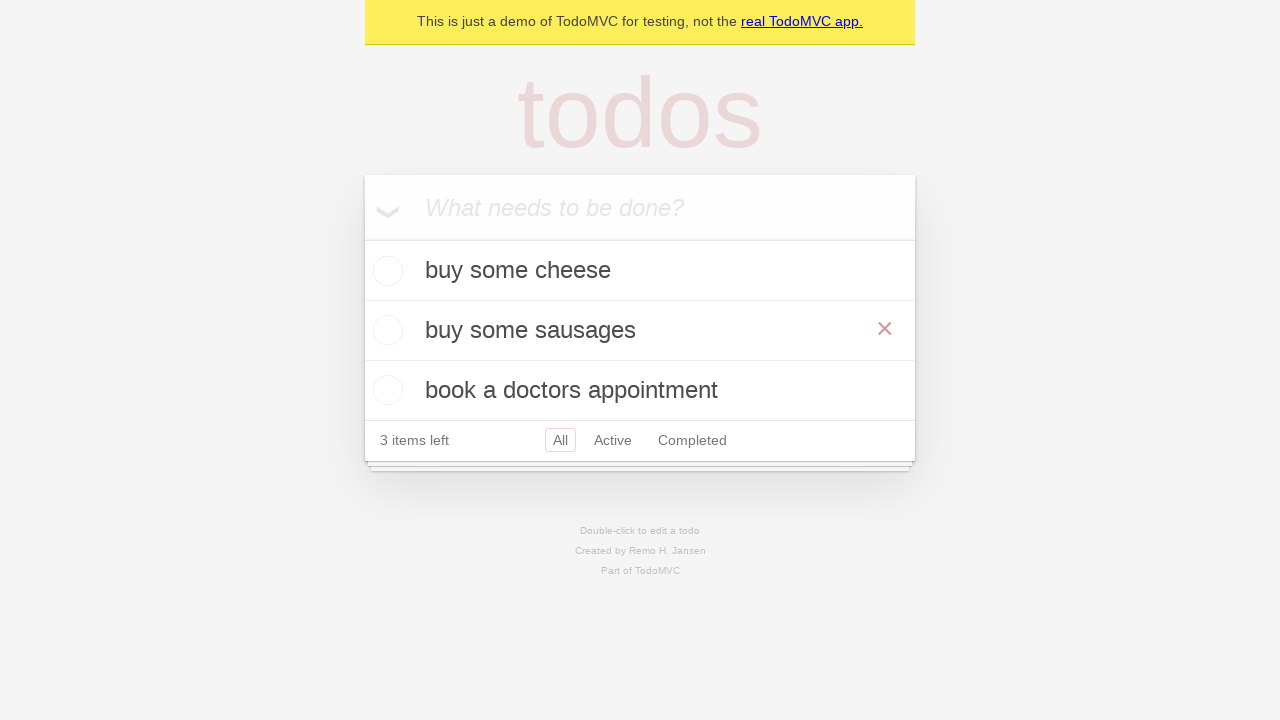

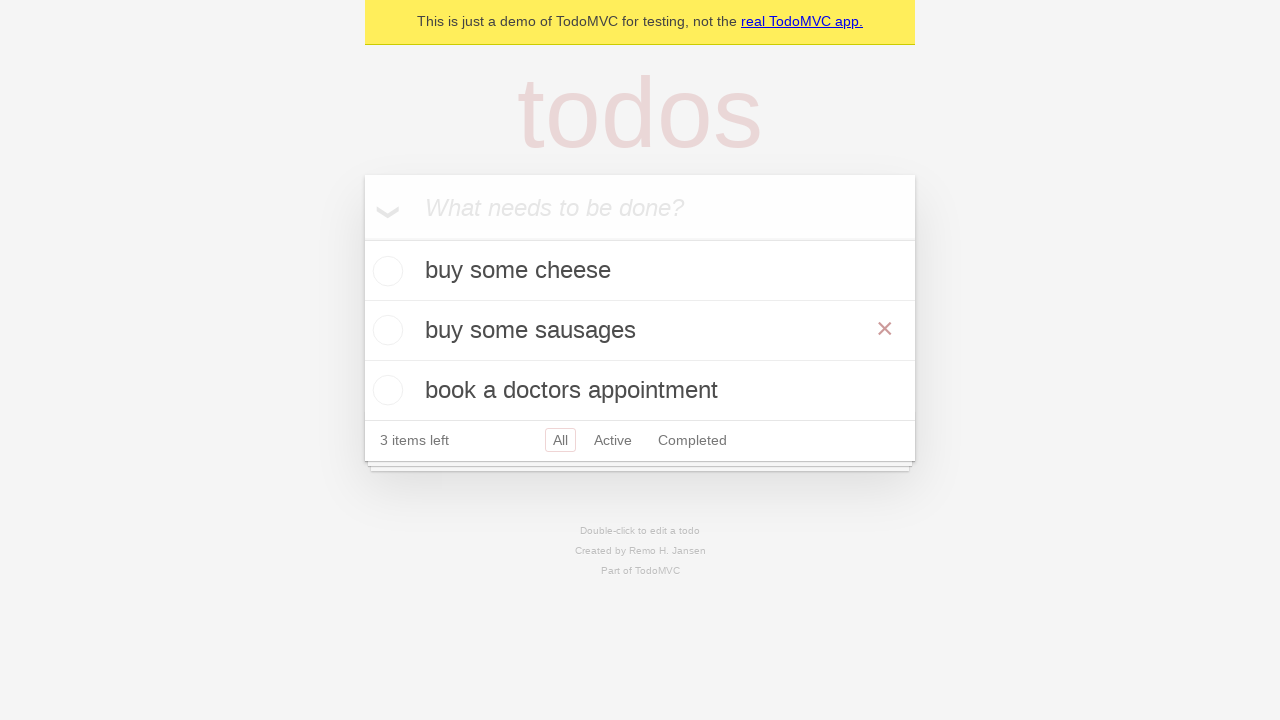